Tests checkbox functionality by ensuring both checkboxes are selected - clicks on each checkbox if it's not already selected, then verifies both are checked.

Starting URL: https://the-internet.herokuapp.com/checkboxes

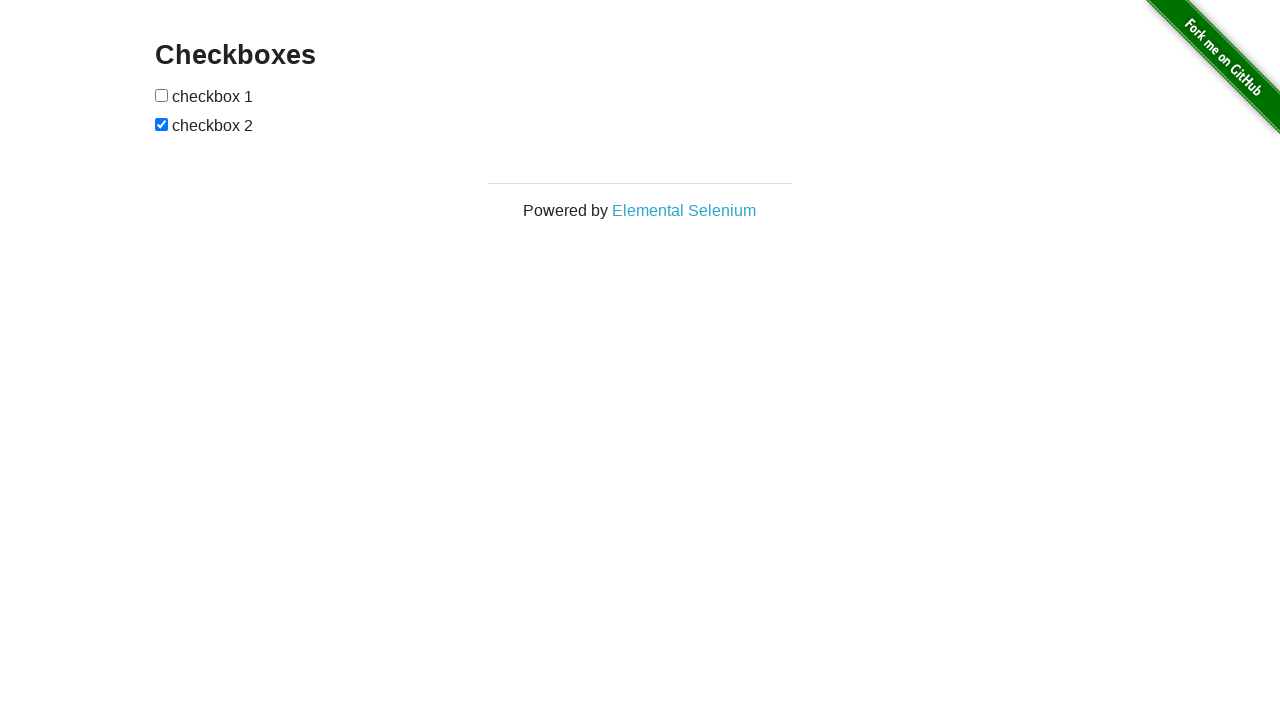

Located all checkboxes on the page
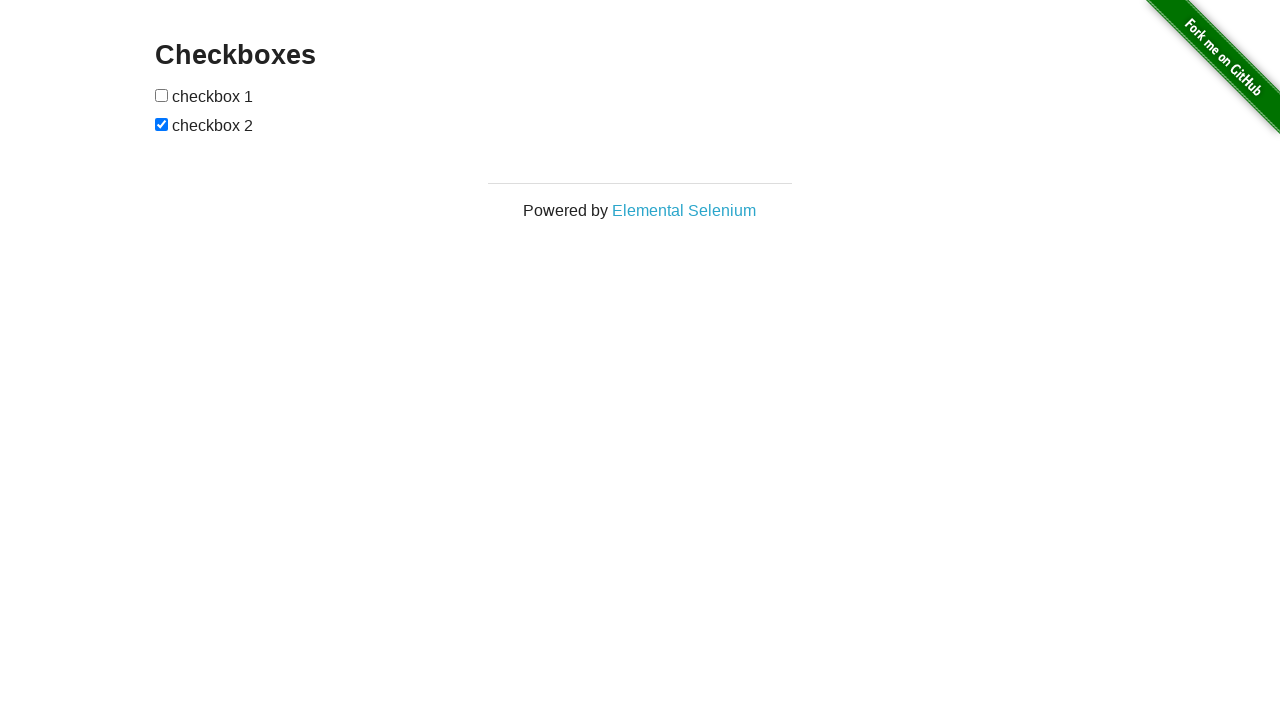

Retrieved first checkbox element
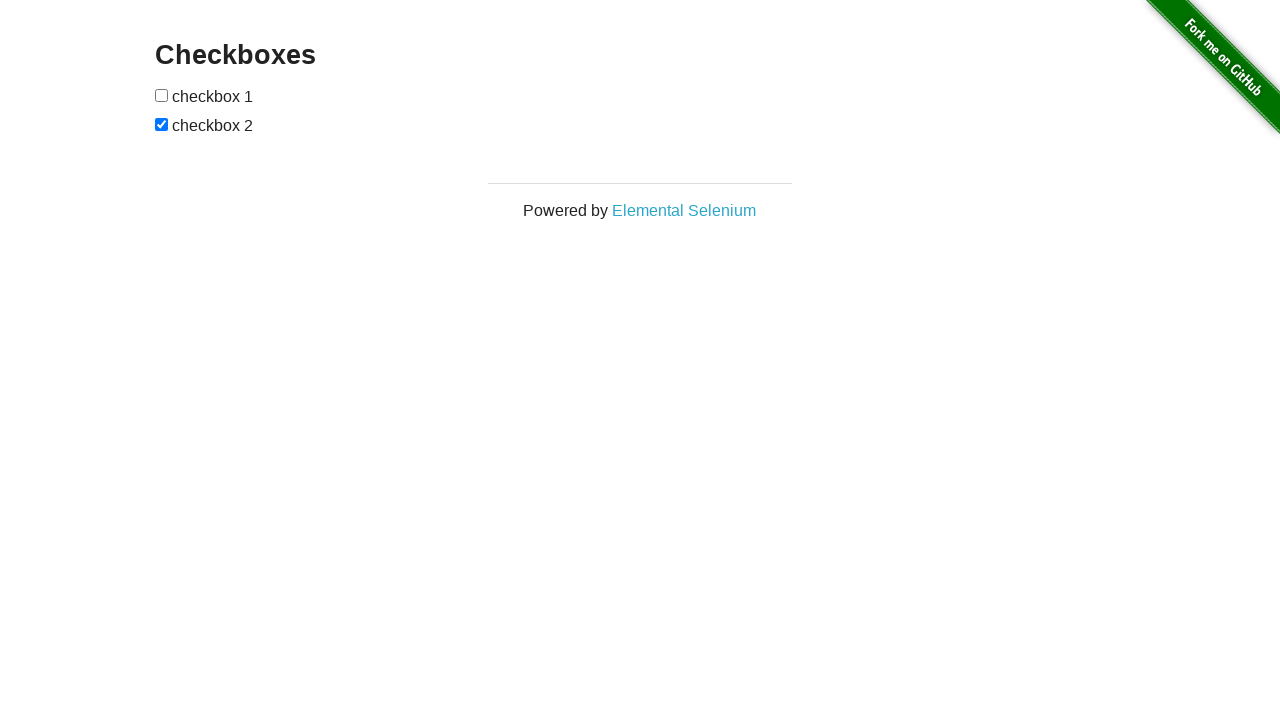

Retrieved second checkbox element
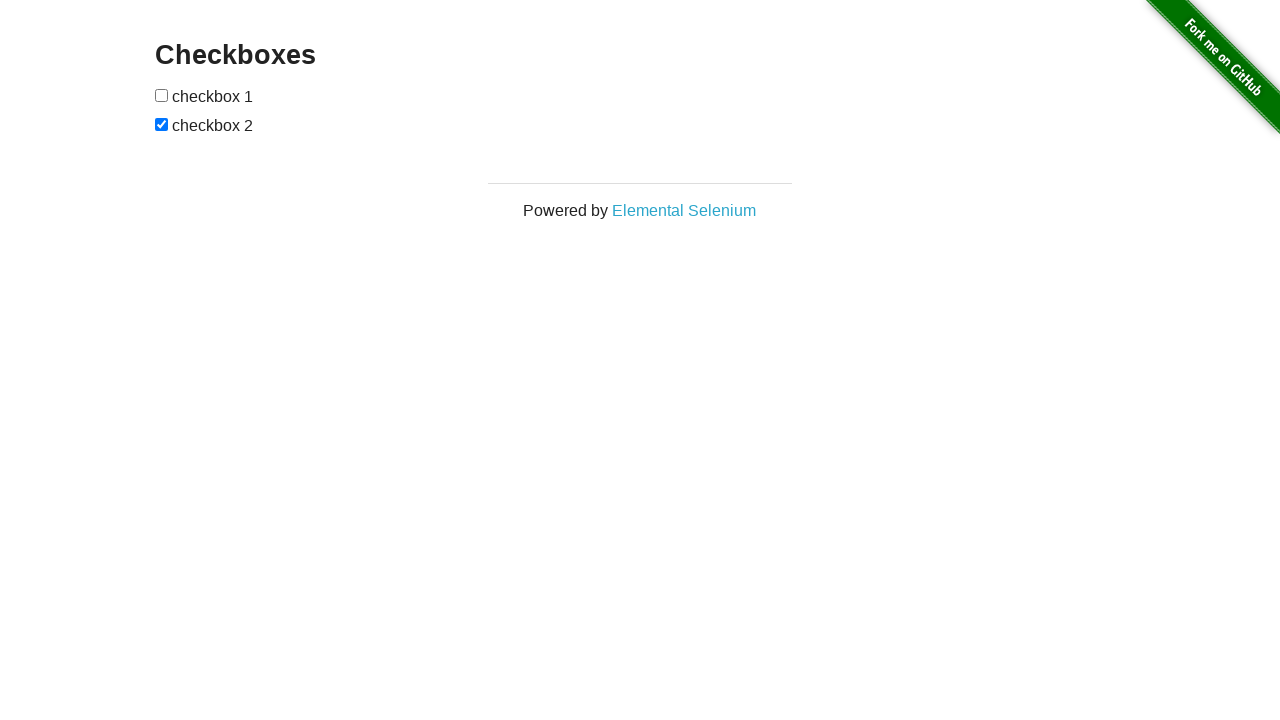

Clicked checkbox 1 to select it at (162, 95) on input[type='checkbox'] >> nth=0
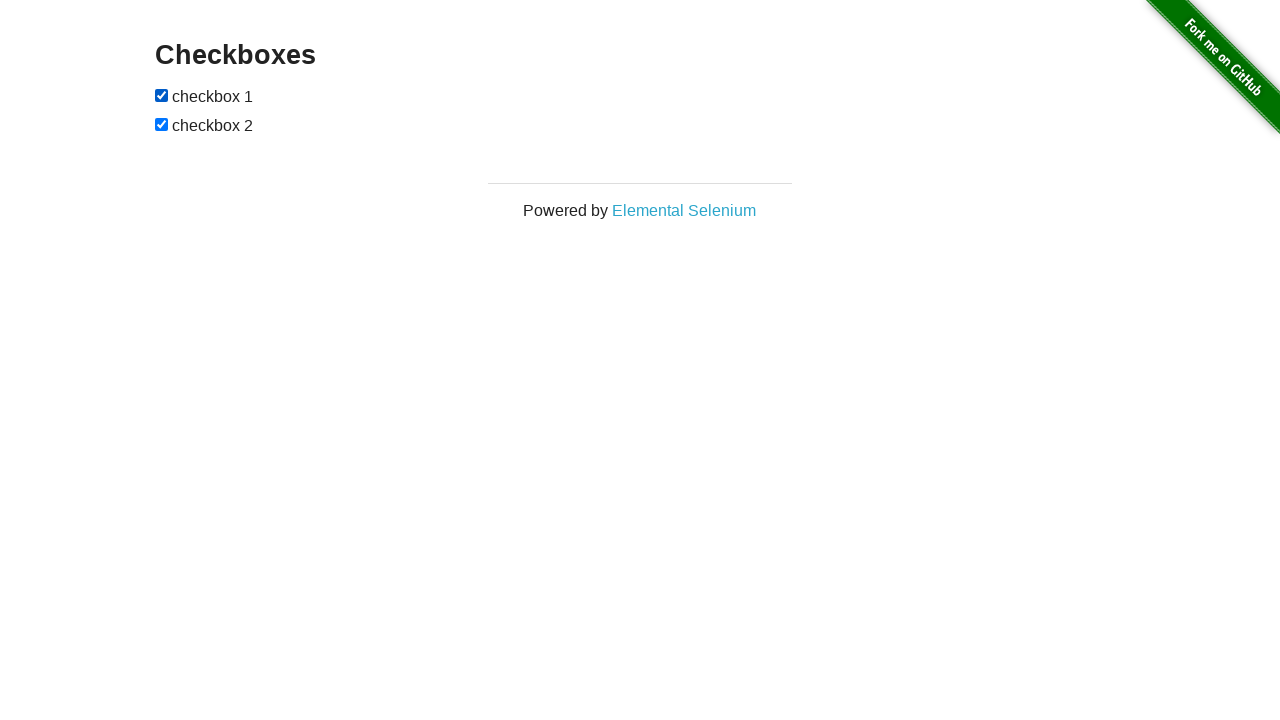

Checkbox 2 was already selected
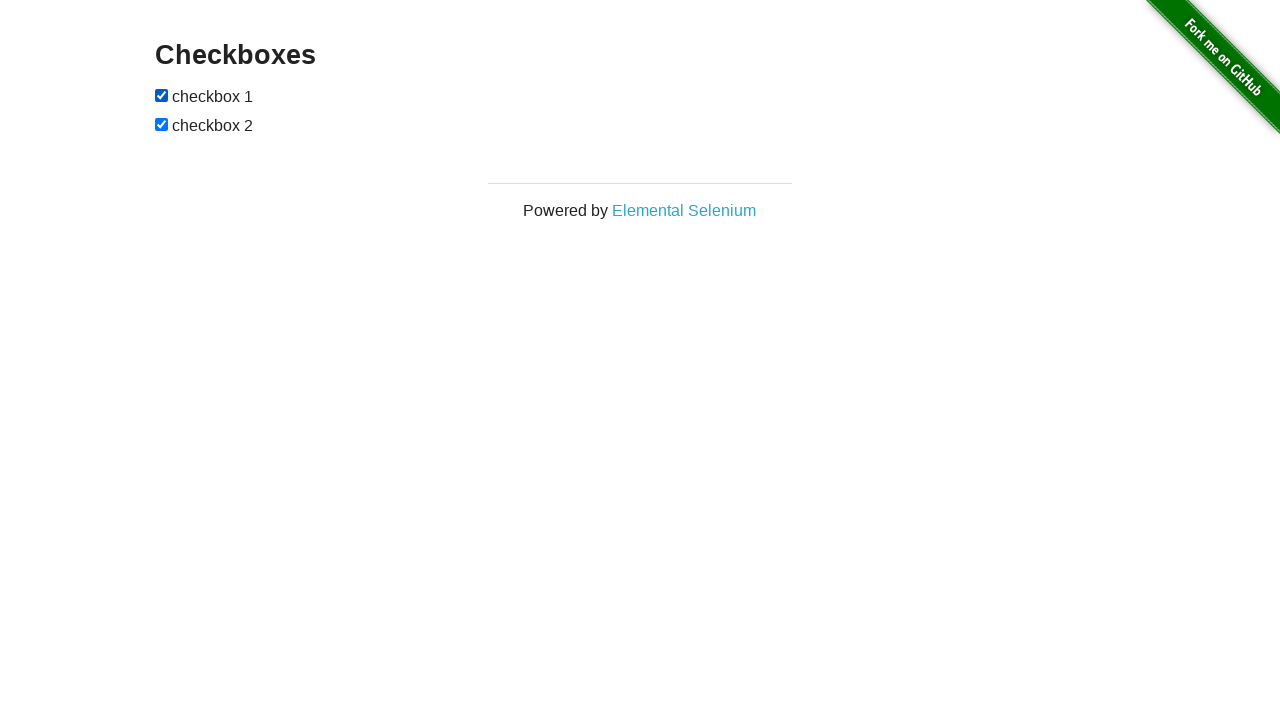

Verified that checkbox 1 is selected
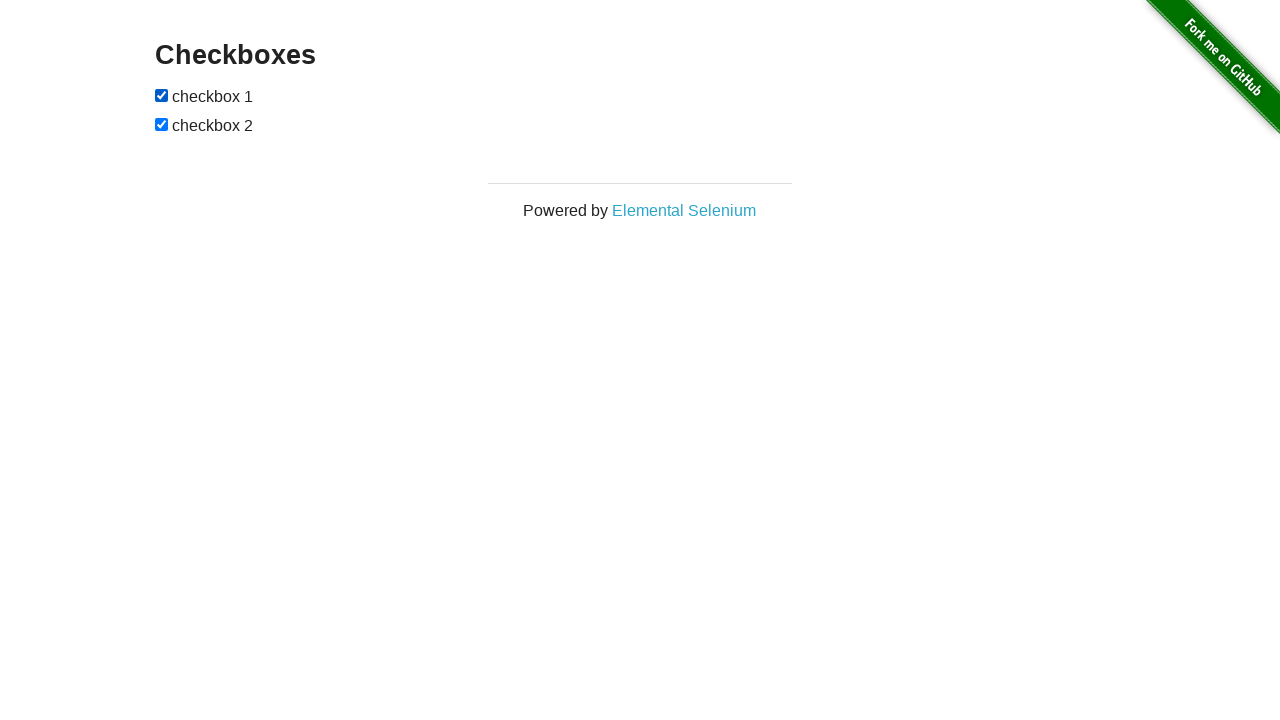

Verified that checkbox 2 is selected
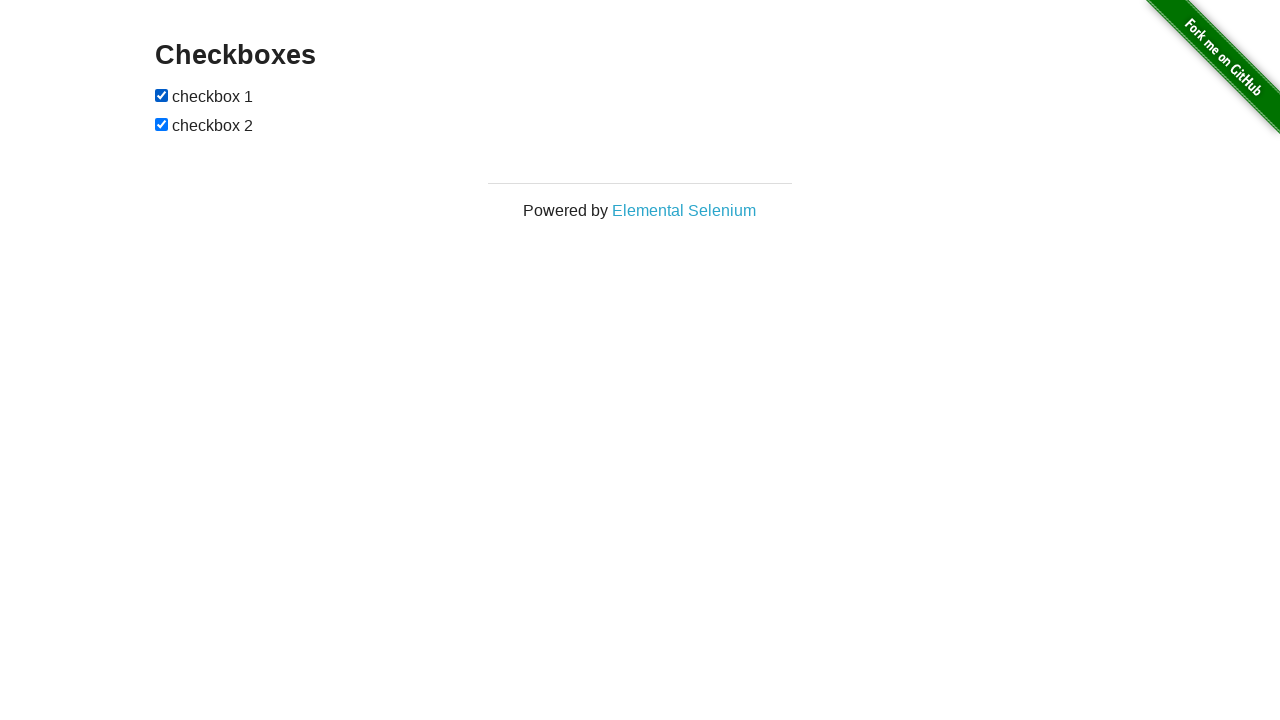

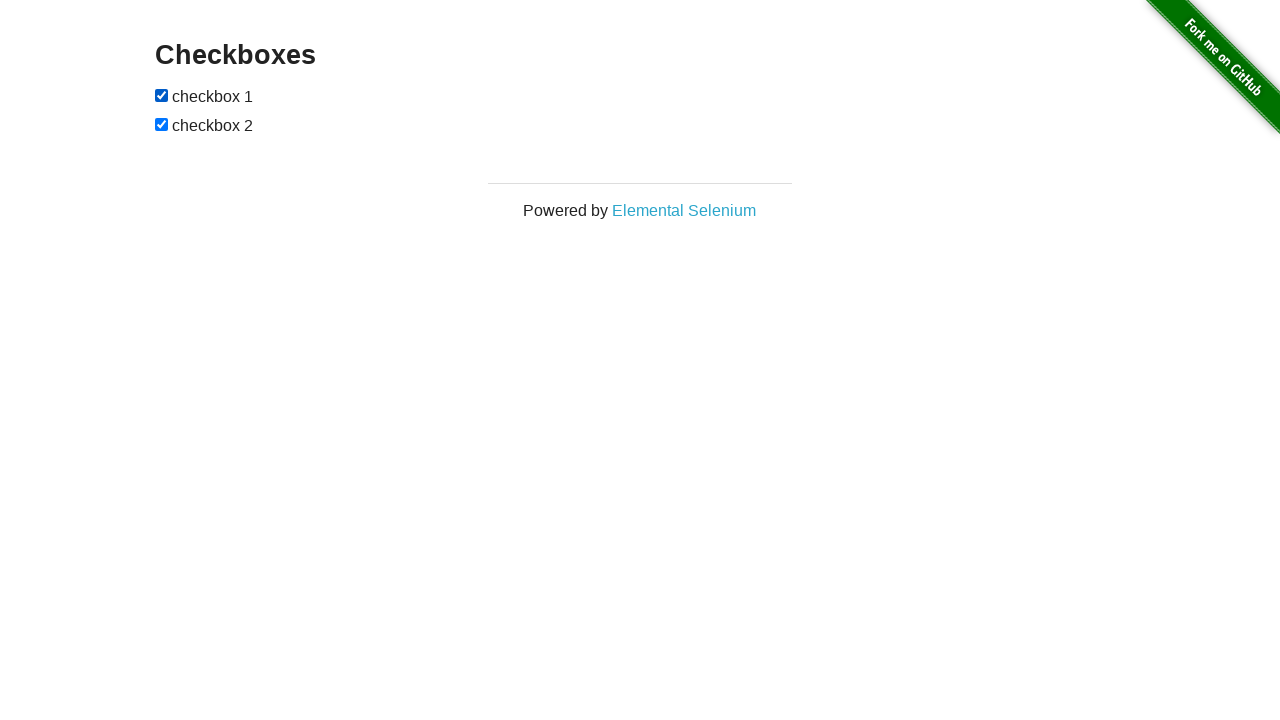